Tests browser navigation commands by clicking a banner image, navigating back and forward, navigating to a URL, and refreshing the page

Starting URL: https://DemoQA.com

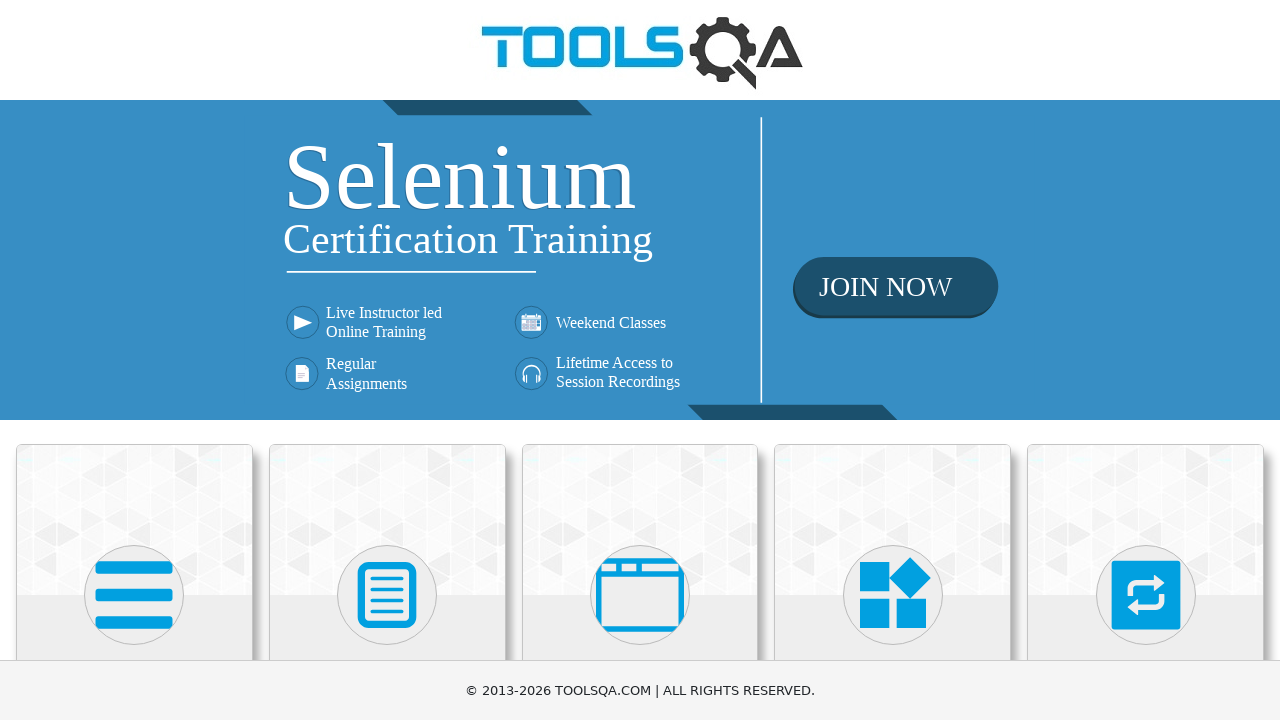

Clicked on banner image at (640, 260) on .banner-image
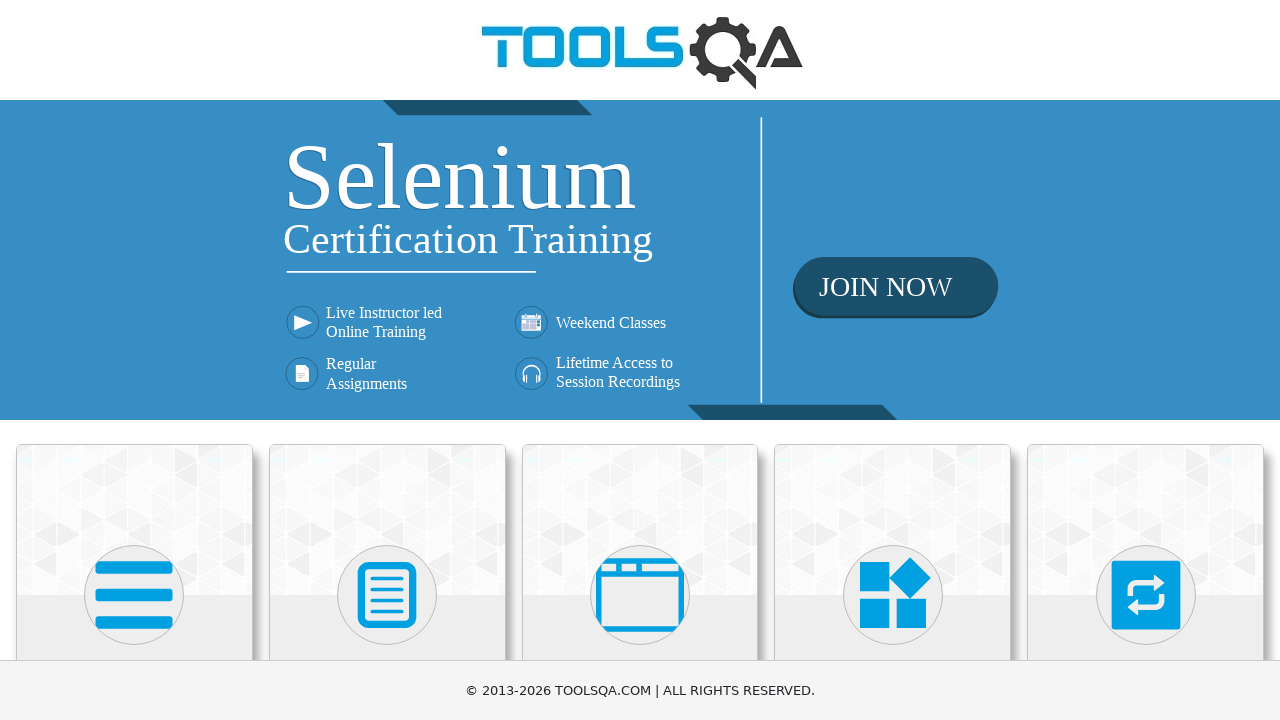

Navigated back in browser history
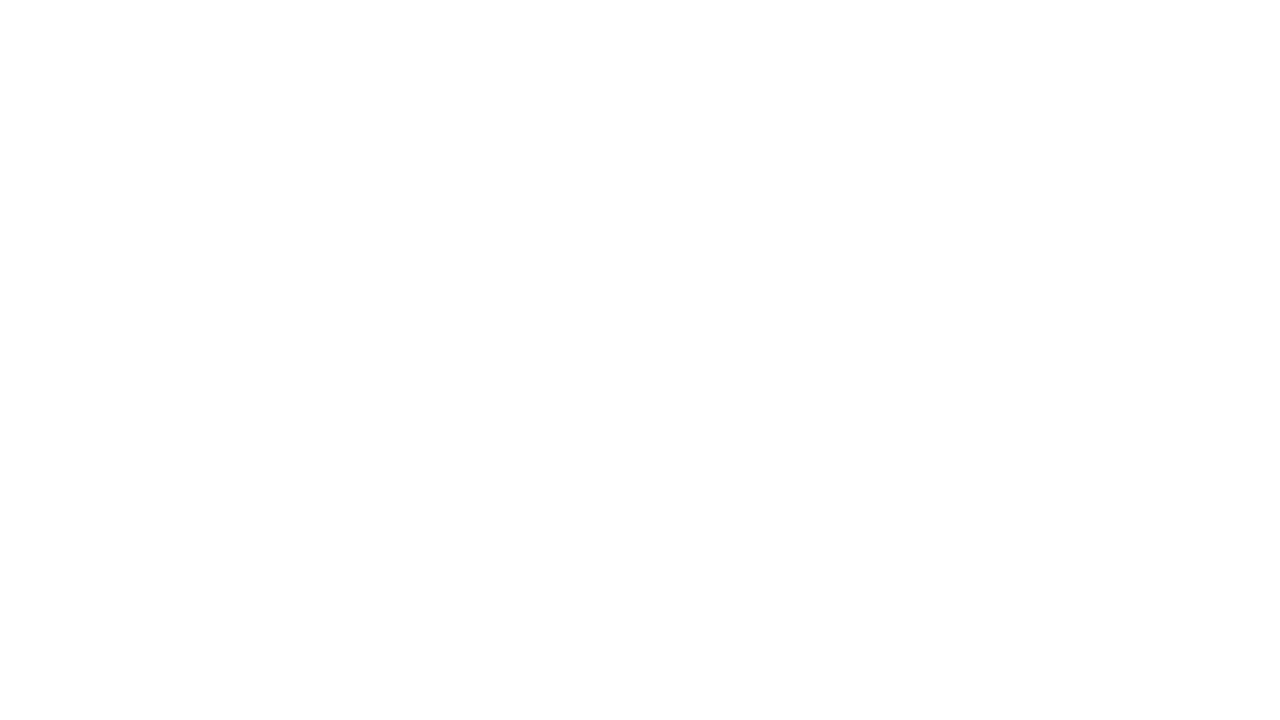

Navigated forward in browser history
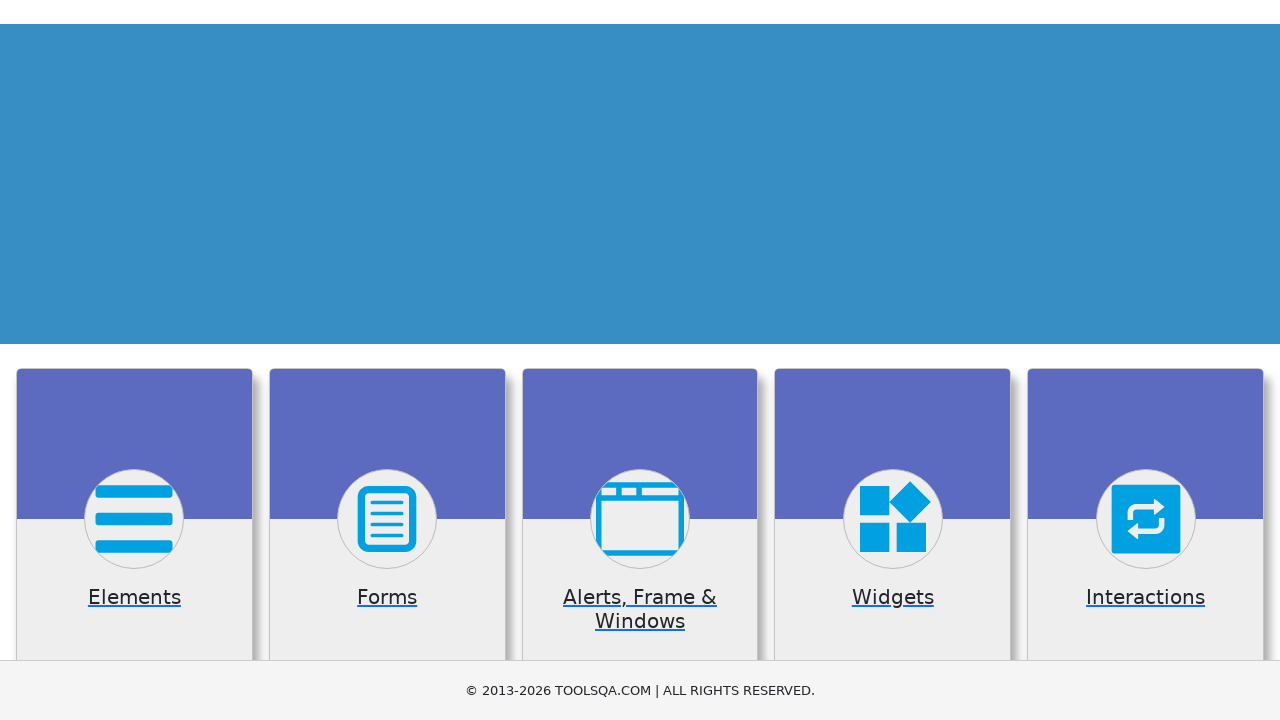

Navigated to https://DemoQA.com
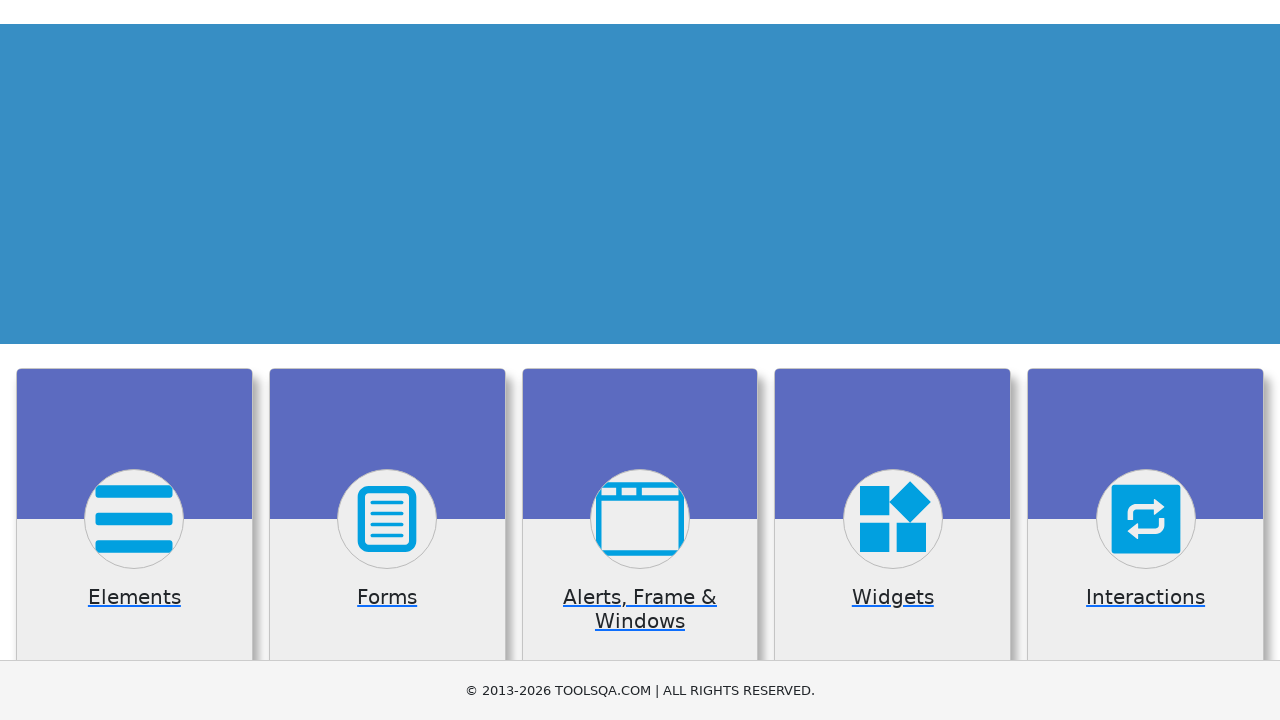

Refreshed the page
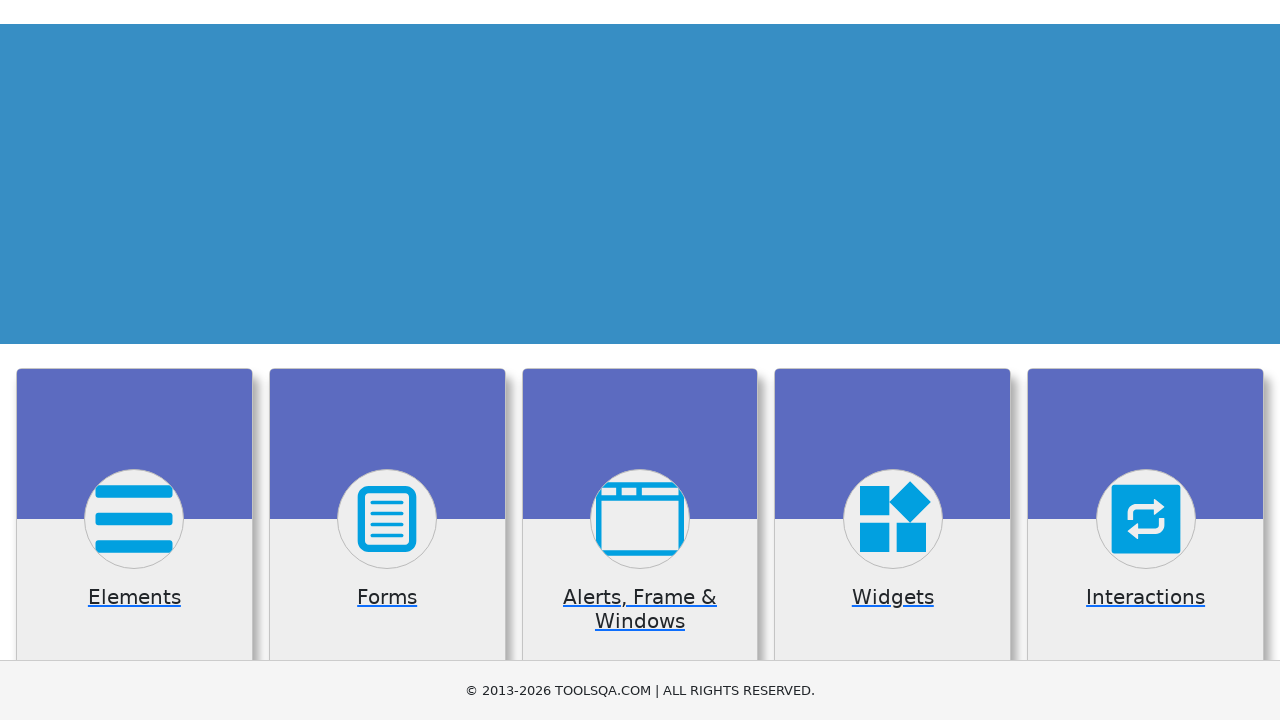

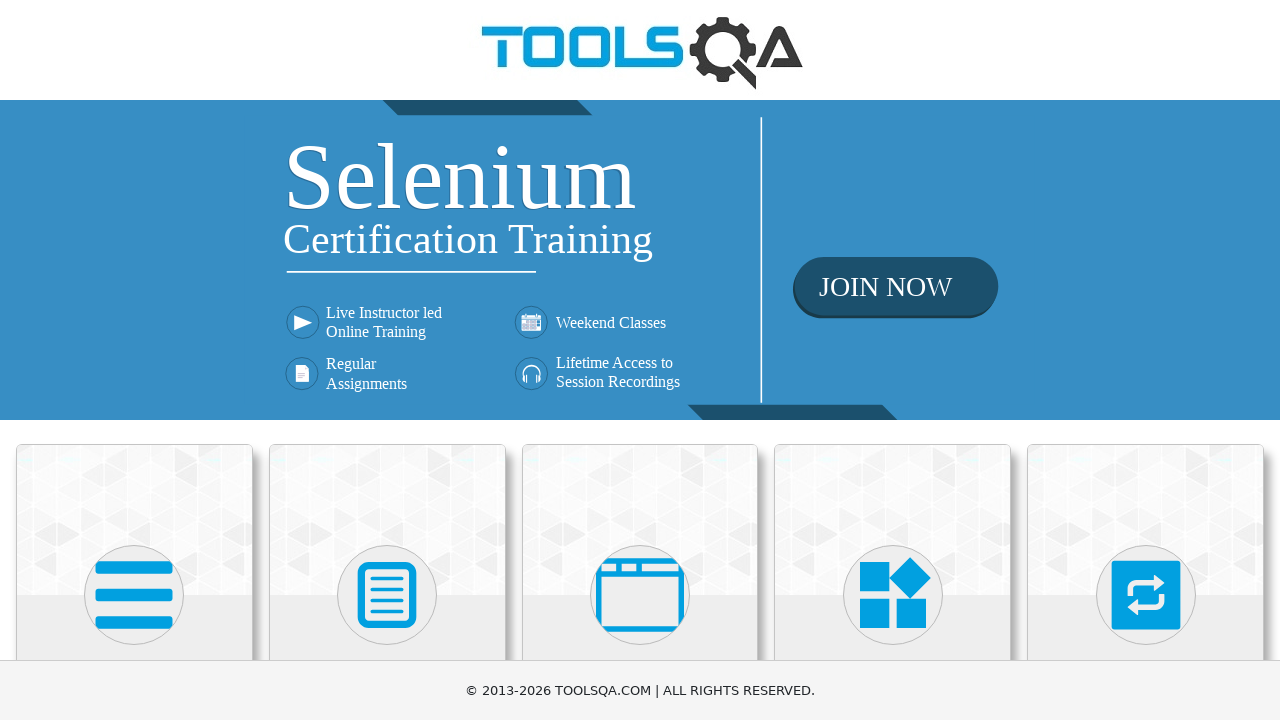